Tests alert dialog handling by clicking a button that triggers an alert and accepting it

Starting URL: https://testautomationpractice.blogspot.com/

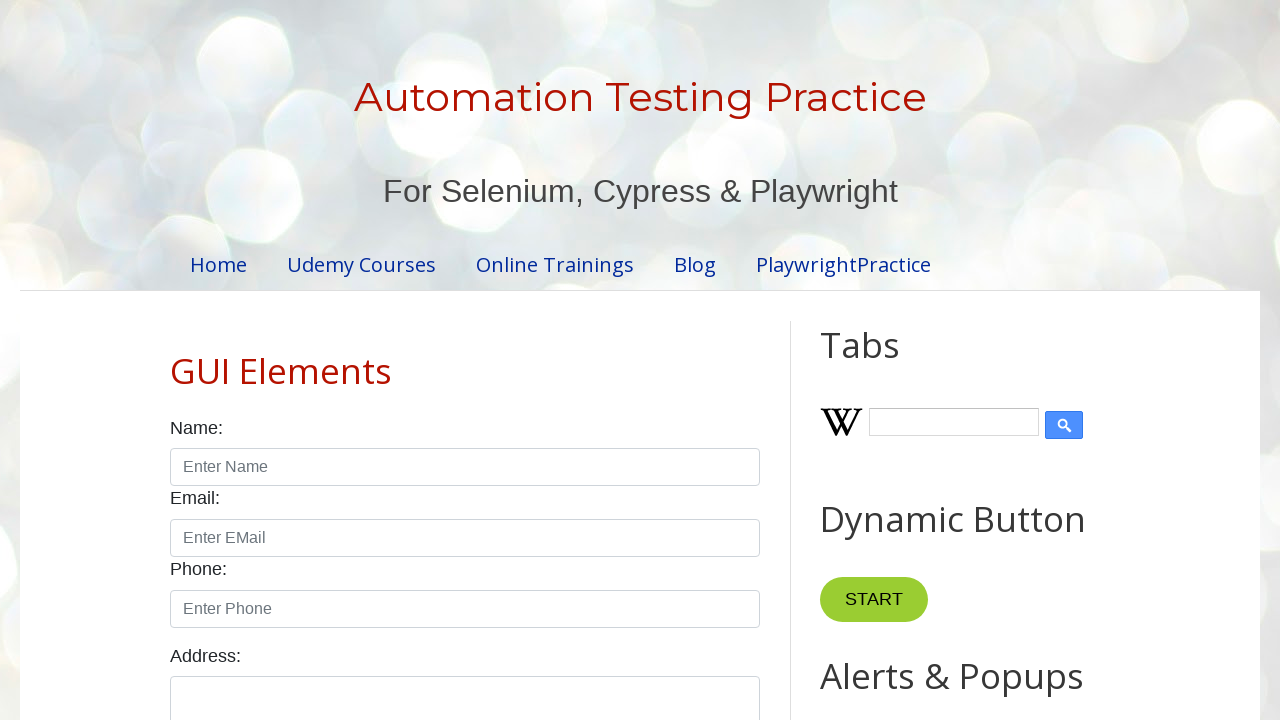

Accepted alert dialog
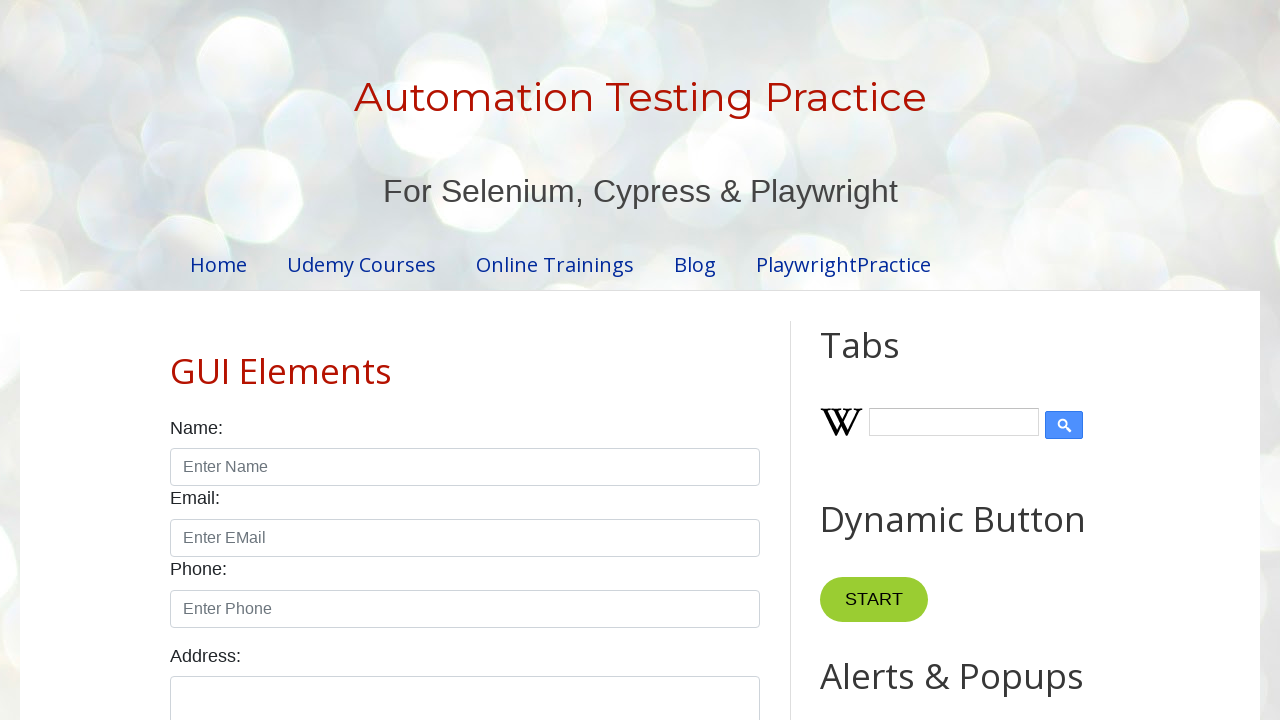

Clicked button to trigger alert dialog at (888, 361) on xpath=//button[@onclick='myFunctionAlert()']
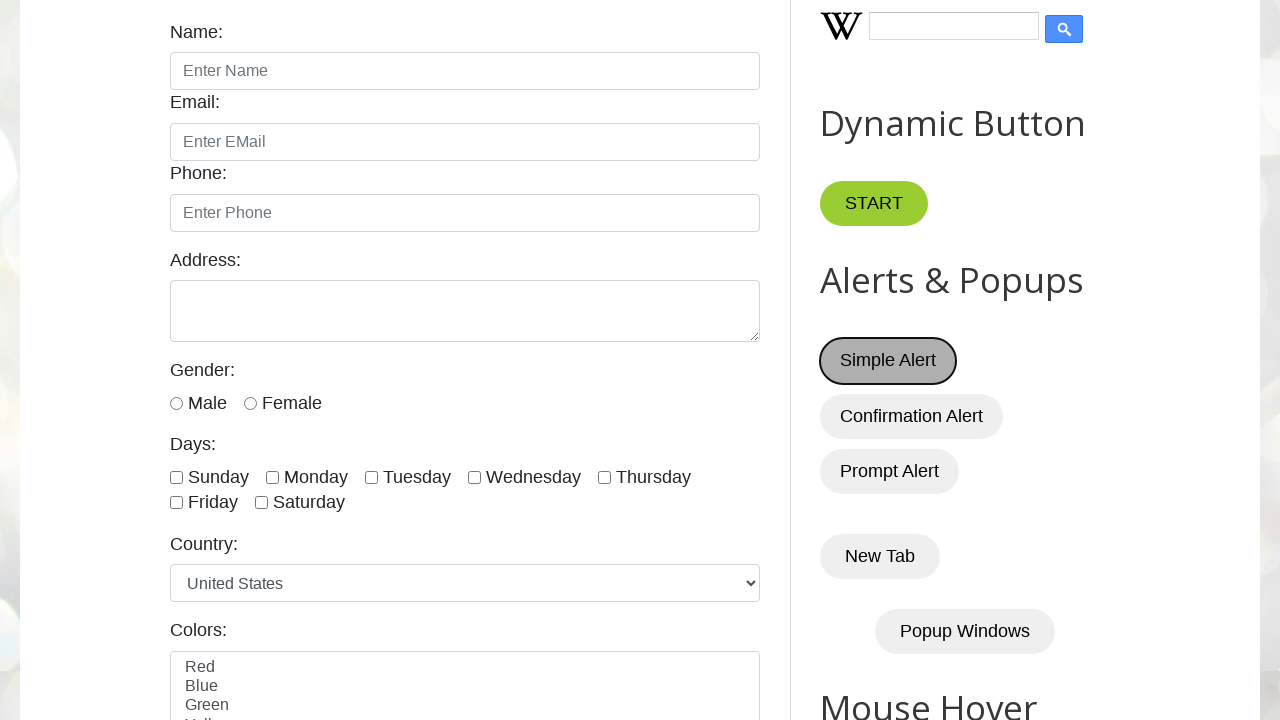

Waited 2000ms for alert dialog to be handled
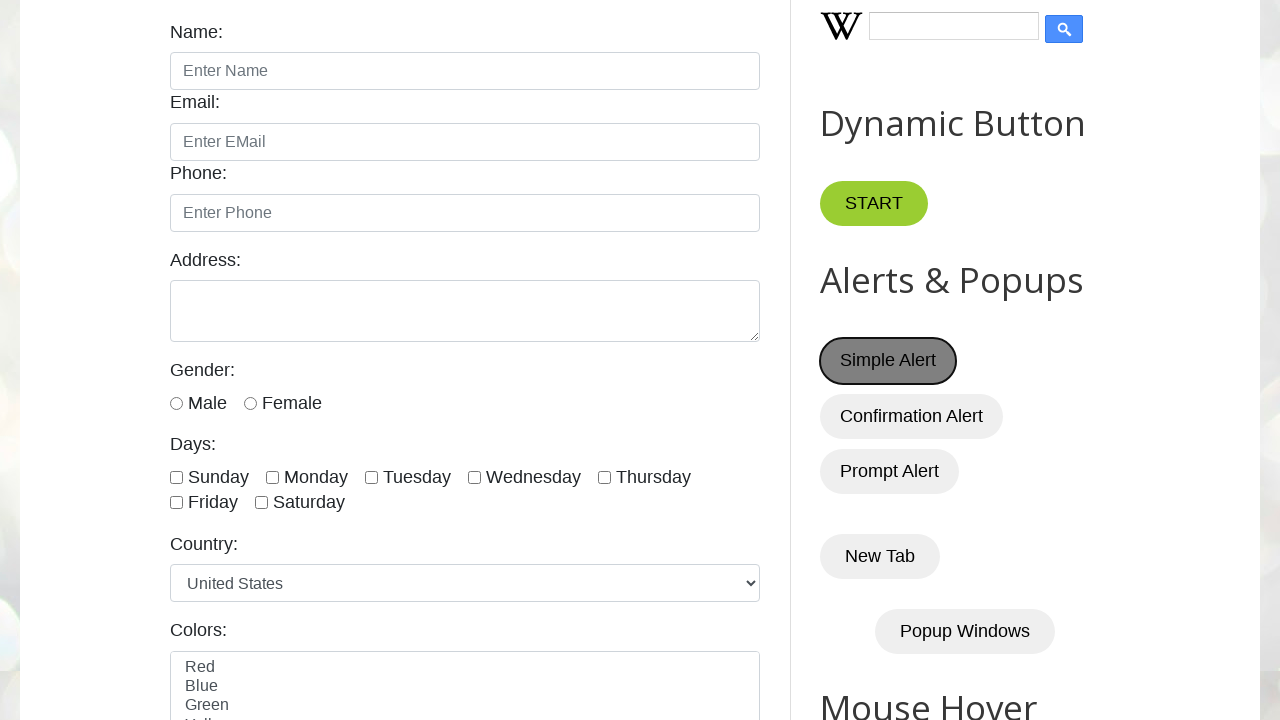

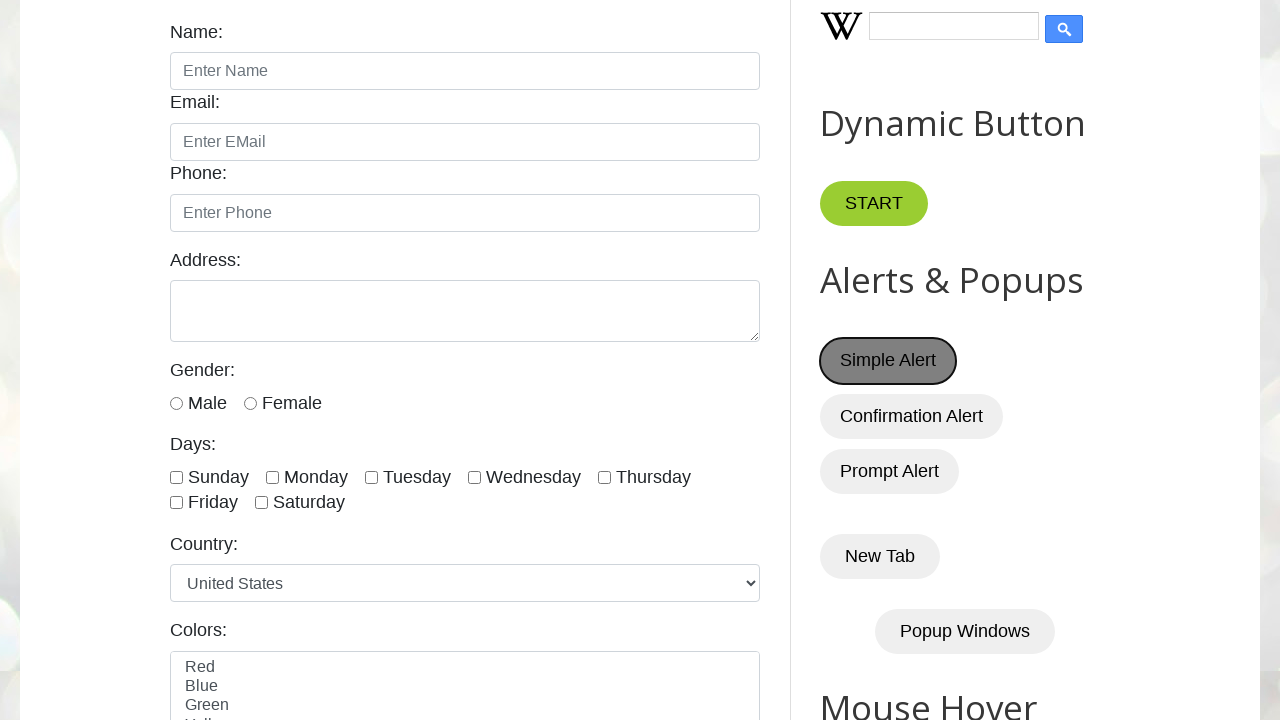